Tests JavaScript log monitoring with multiple consumers by navigating to a page and triggering JavaScript exceptions

Starting URL: https://www.selenium.dev/selenium/web/bidi/logEntryAdded.html

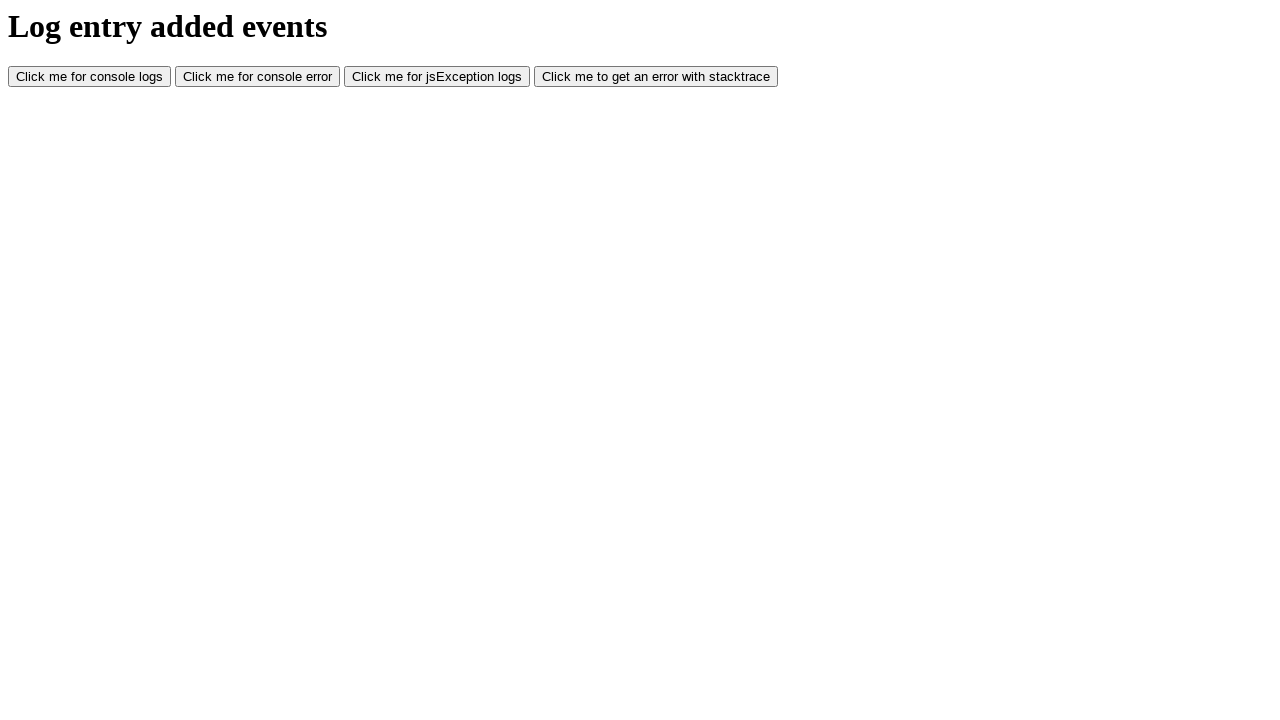

Clicked button to trigger JavaScript exception at (437, 77) on #jsException
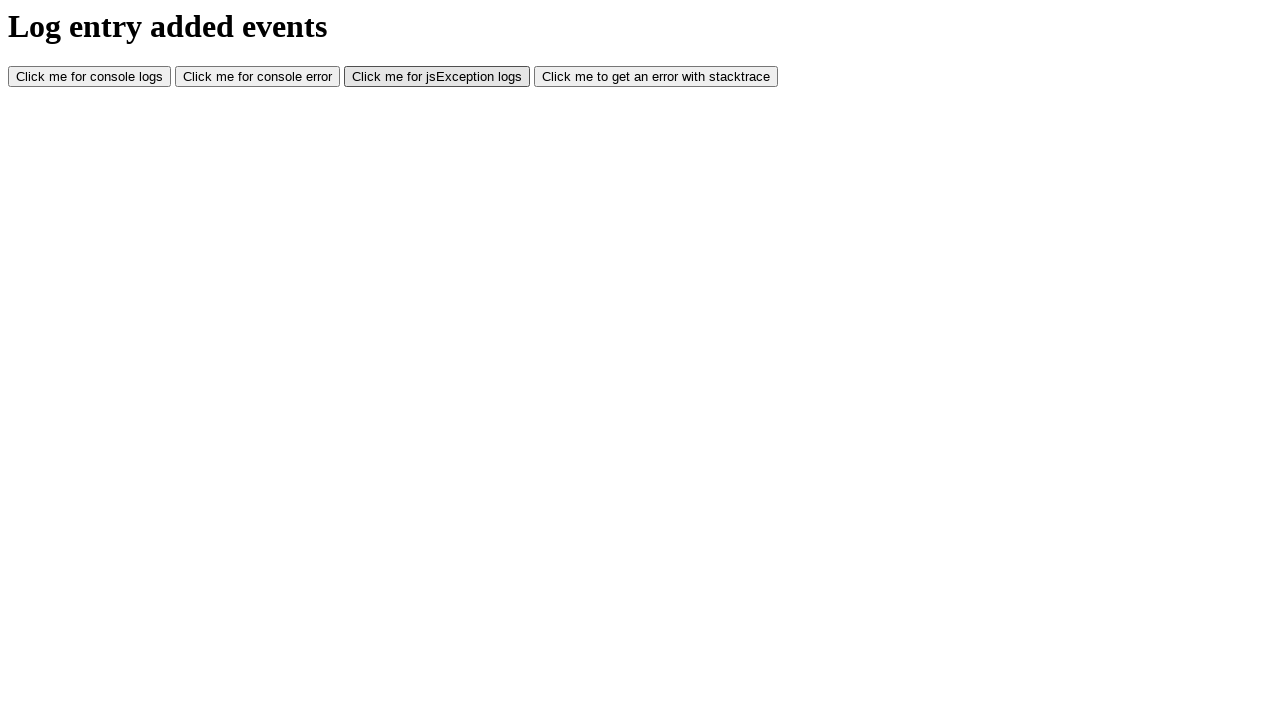

Waited for JavaScript exception to execute
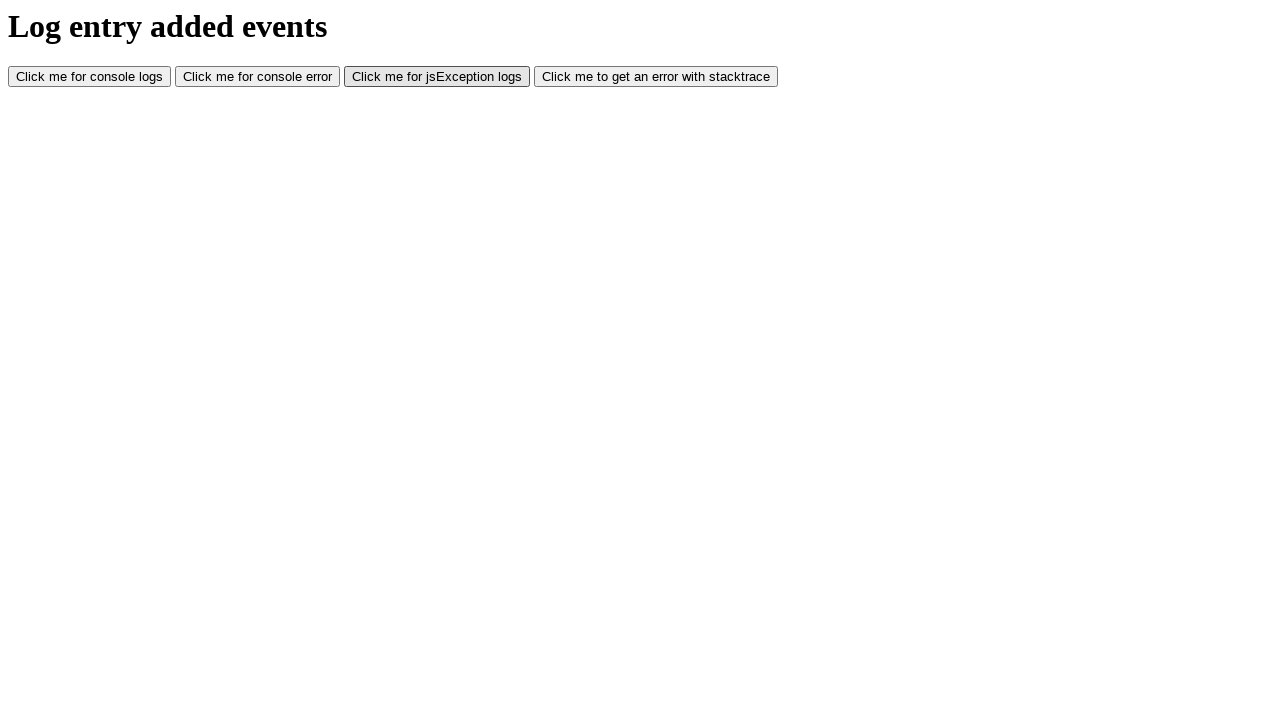

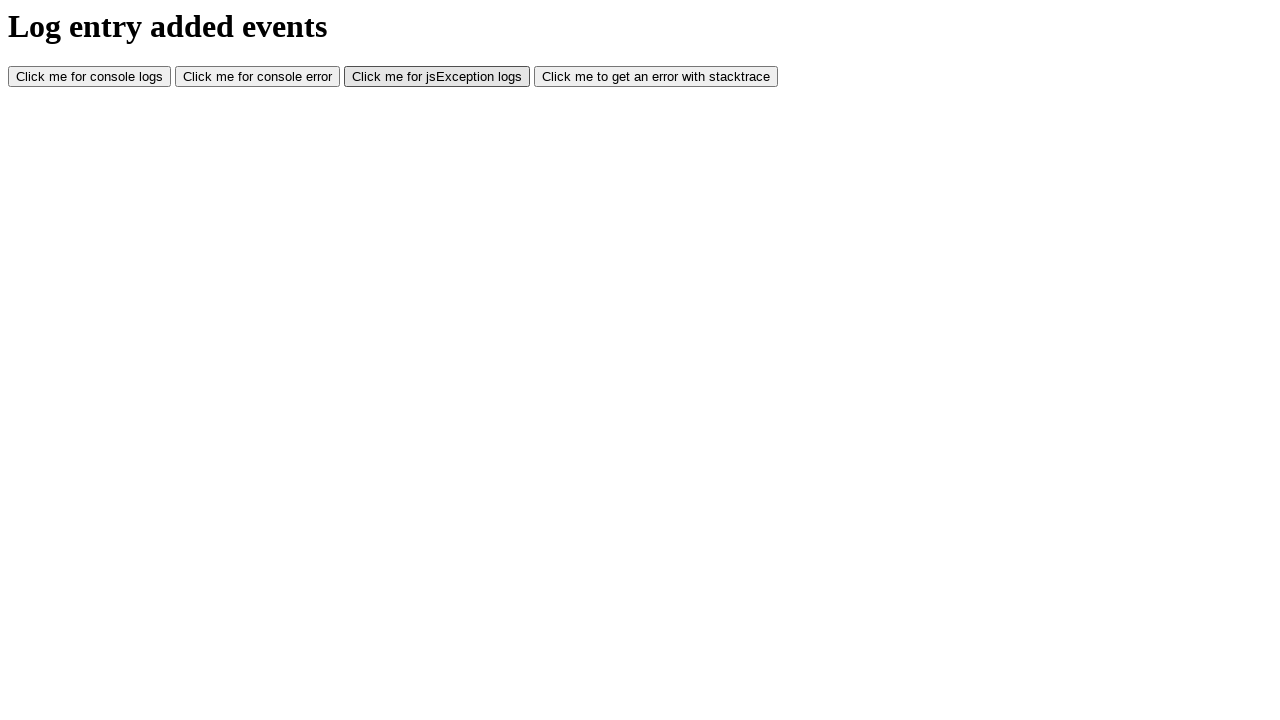